Tests JavaScript alert popup handling including accepting a simple alert, dismissing a confirm dialog, and interacting with a prompt alert on a demo automation site.

Starting URL: https://demo.automationtesting.in/Alerts.html

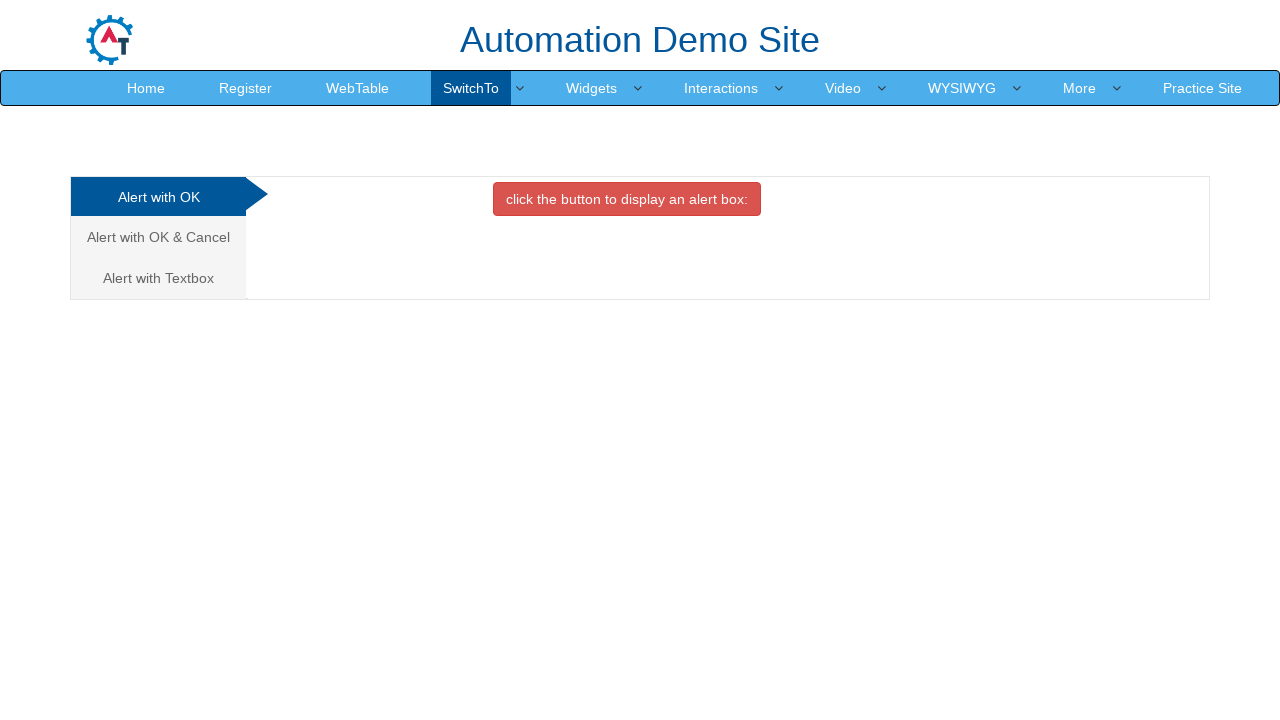

Clicked button to trigger simple alert at (627, 199) on xpath=//button[@onclick='alertbox()']
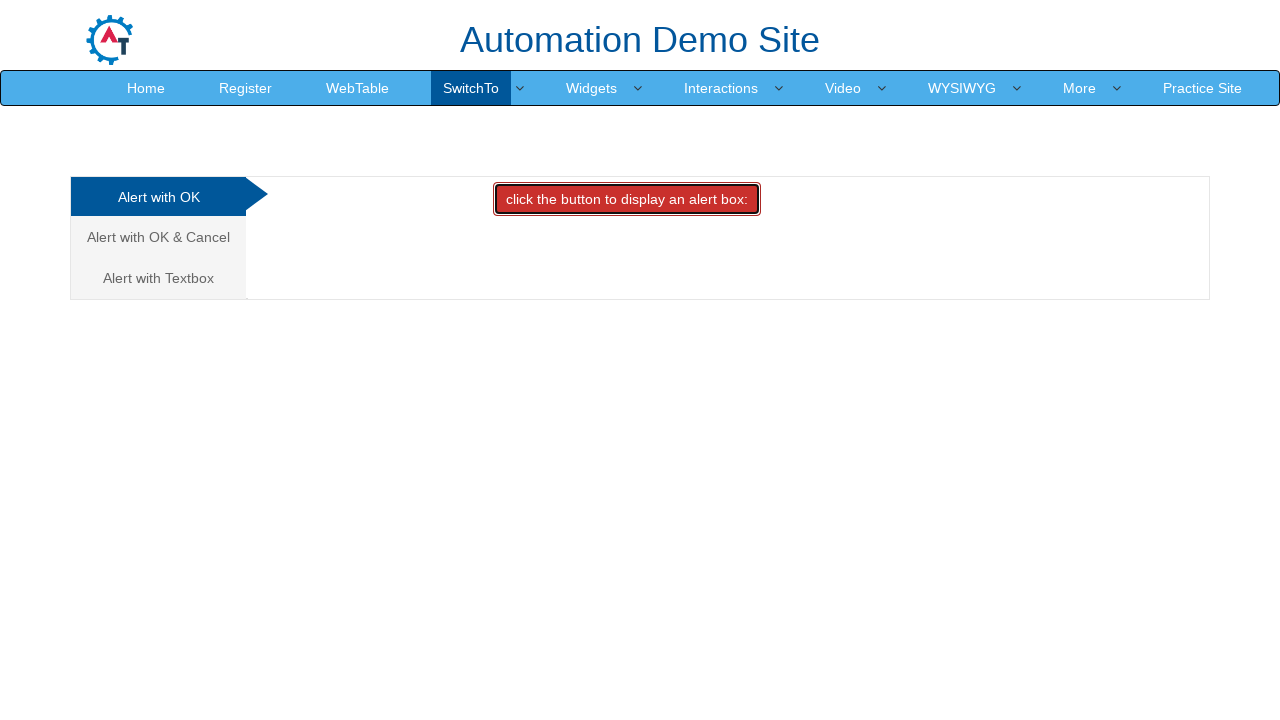

Registered dialog handler to accept alert
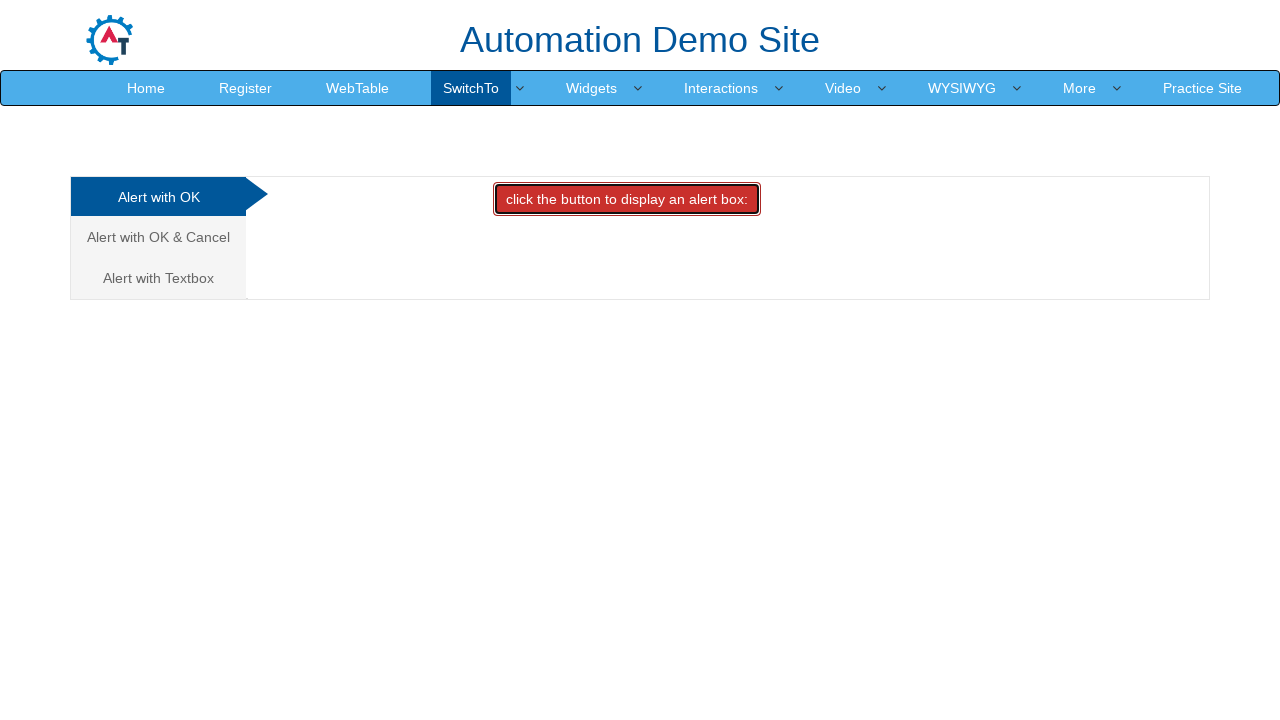

Waited 1000ms for alert to be processed
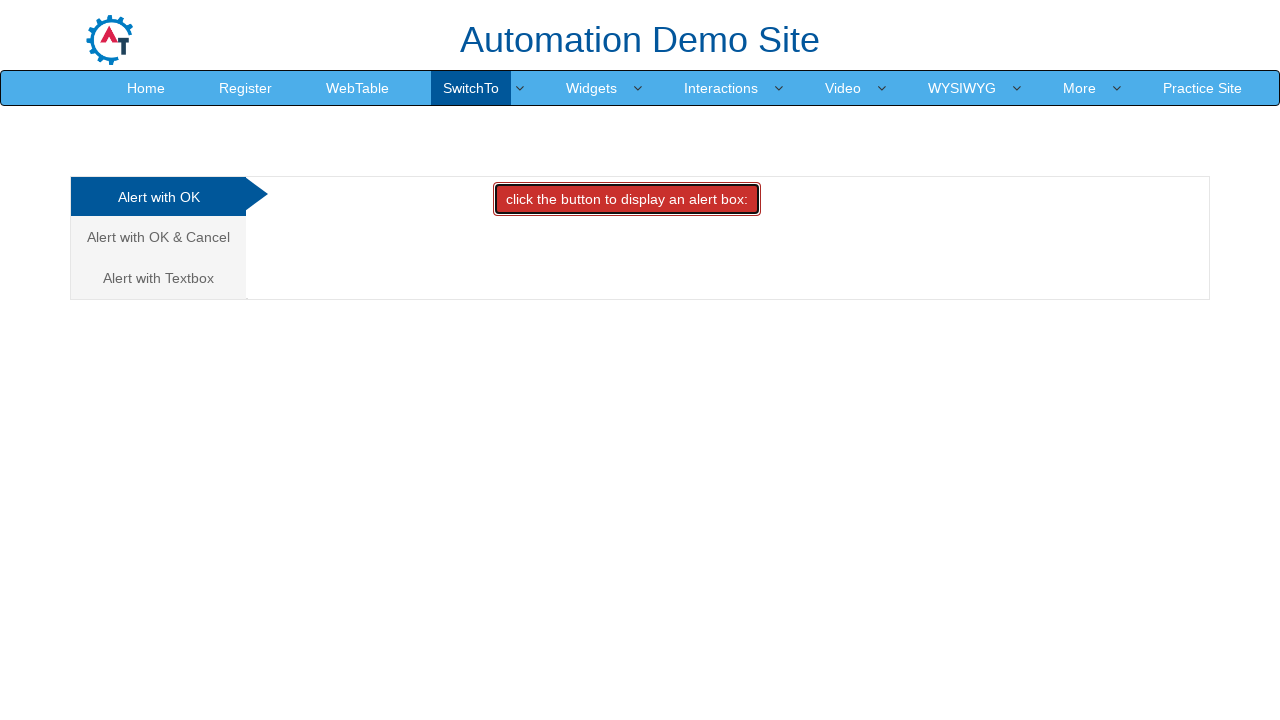

Clicked 'Alert with OK & Cancel' tab at (158, 237) on xpath=//a[text()='Alert with OK & Cancel ']
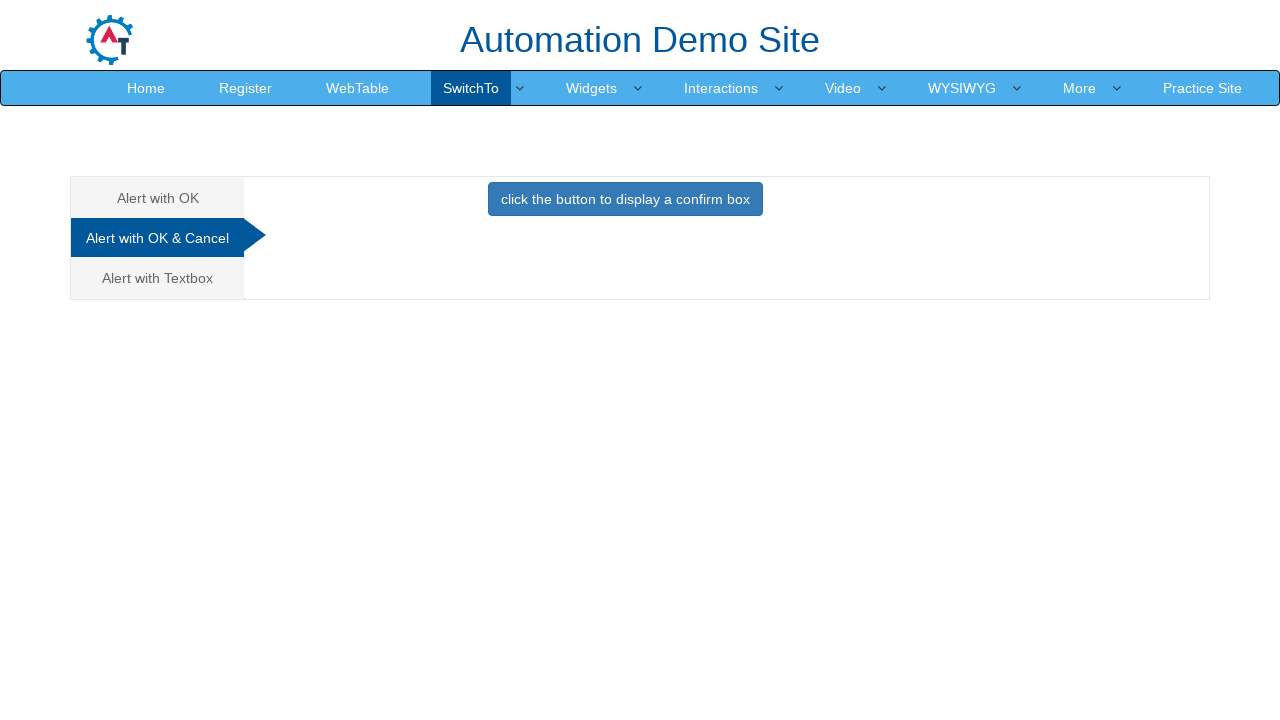

Clicked button to trigger confirm dialog at (625, 199) on xpath=//button[@onclick='confirmbox()']
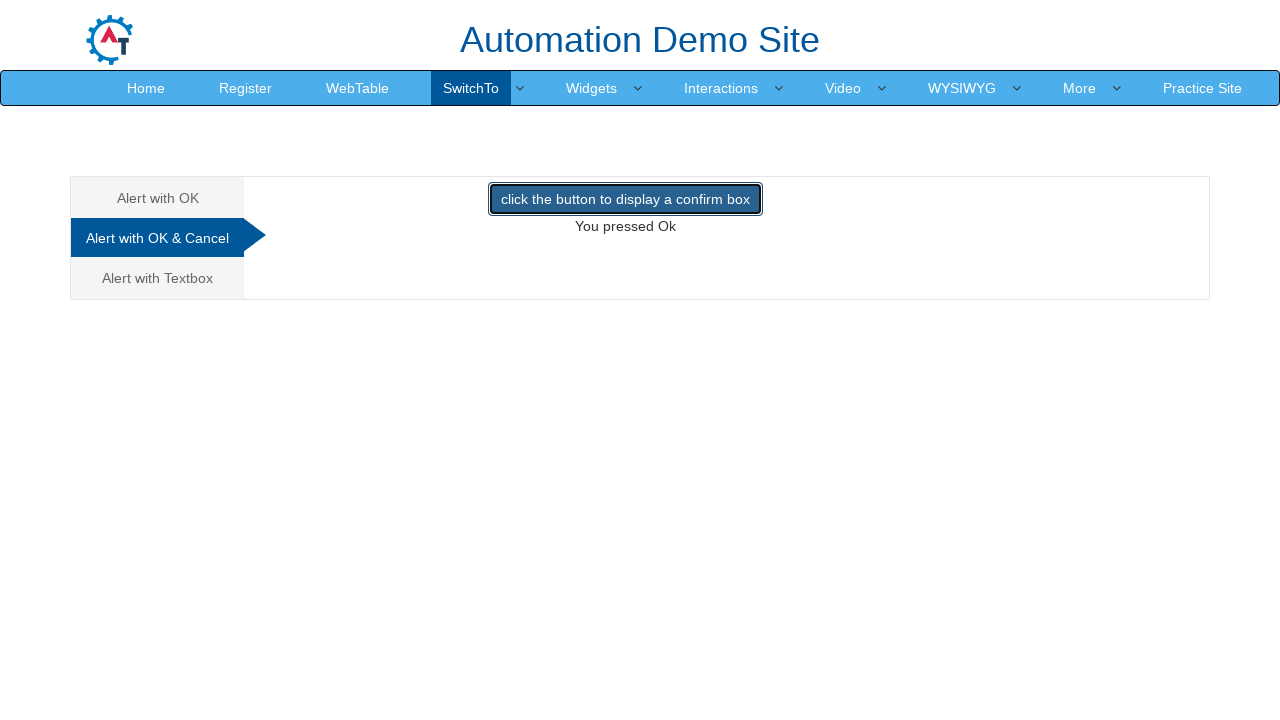

Registered dialog handler to dismiss confirm dialog
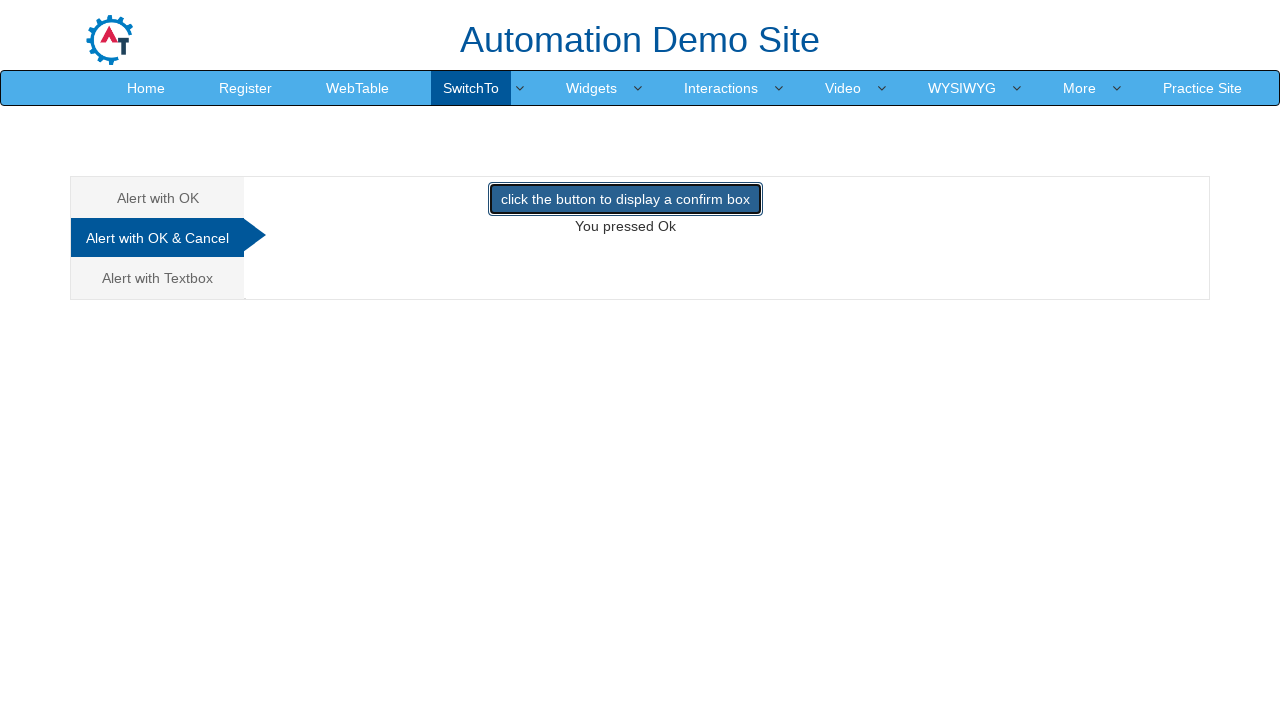

Waited 1000ms for confirm dialog to be processed
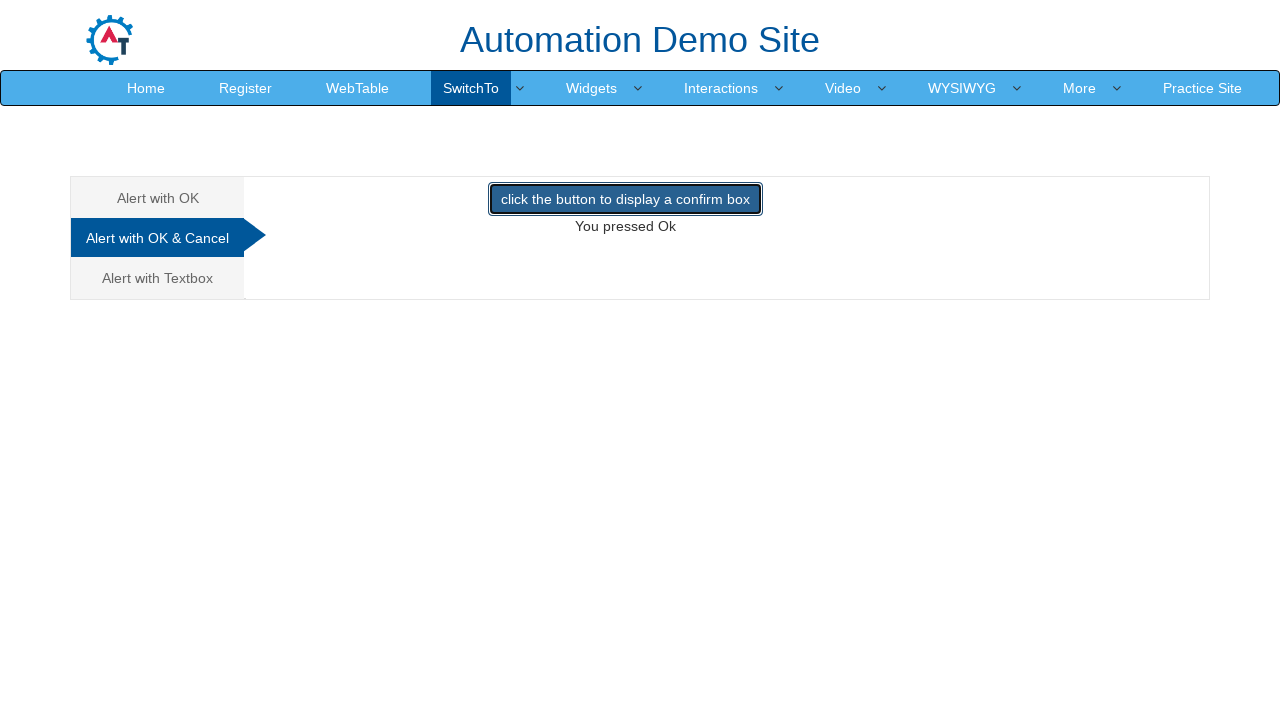

Clicked 'Alert with Textbox' tab at (158, 278) on xpath=//a[text()='Alert with Textbox ']
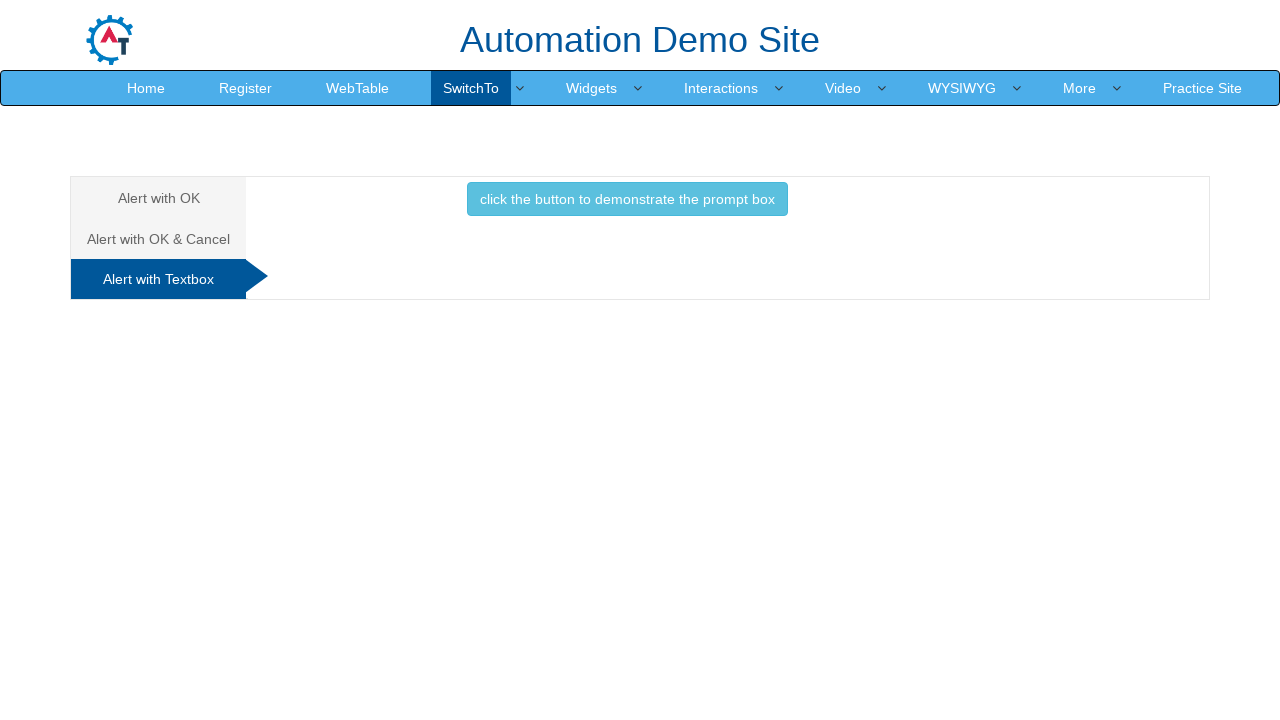

Clicked button to trigger prompt dialog at (627, 199) on xpath=//button[@onclick='promptbox()']
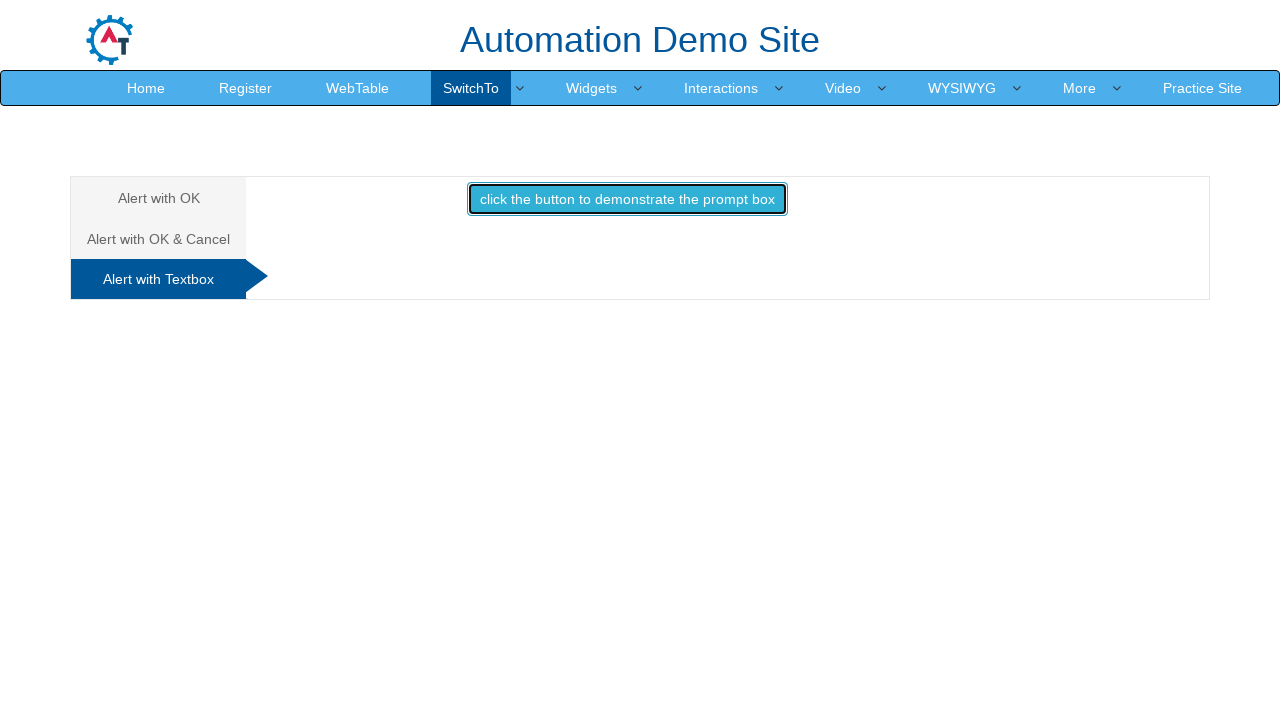

Registered dialog handler to accept prompt dialog
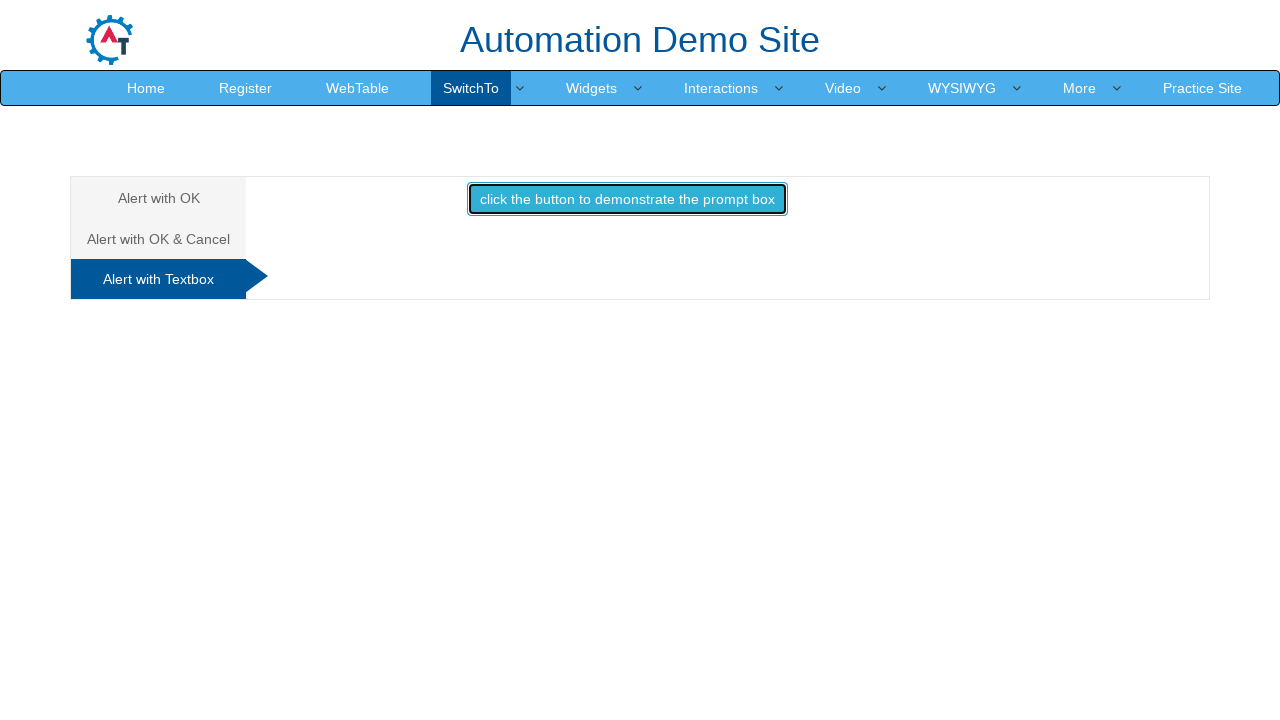

Waited 1000ms for prompt dialog to be processed
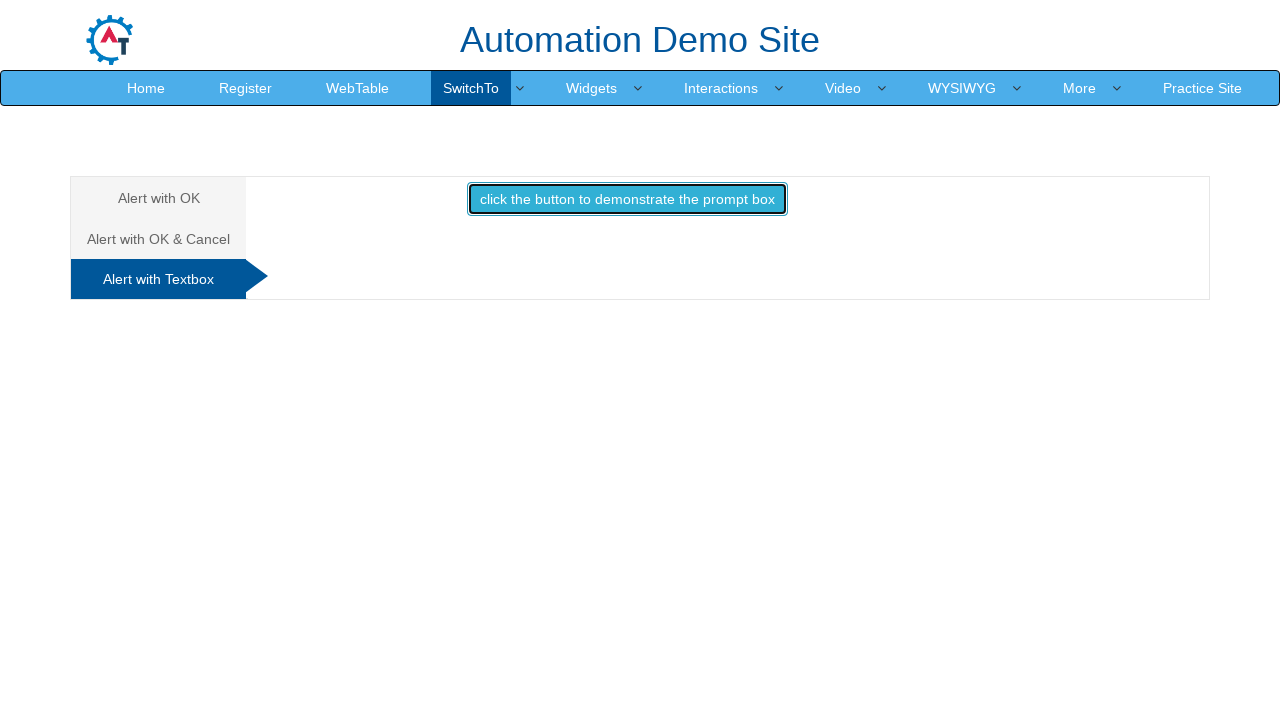

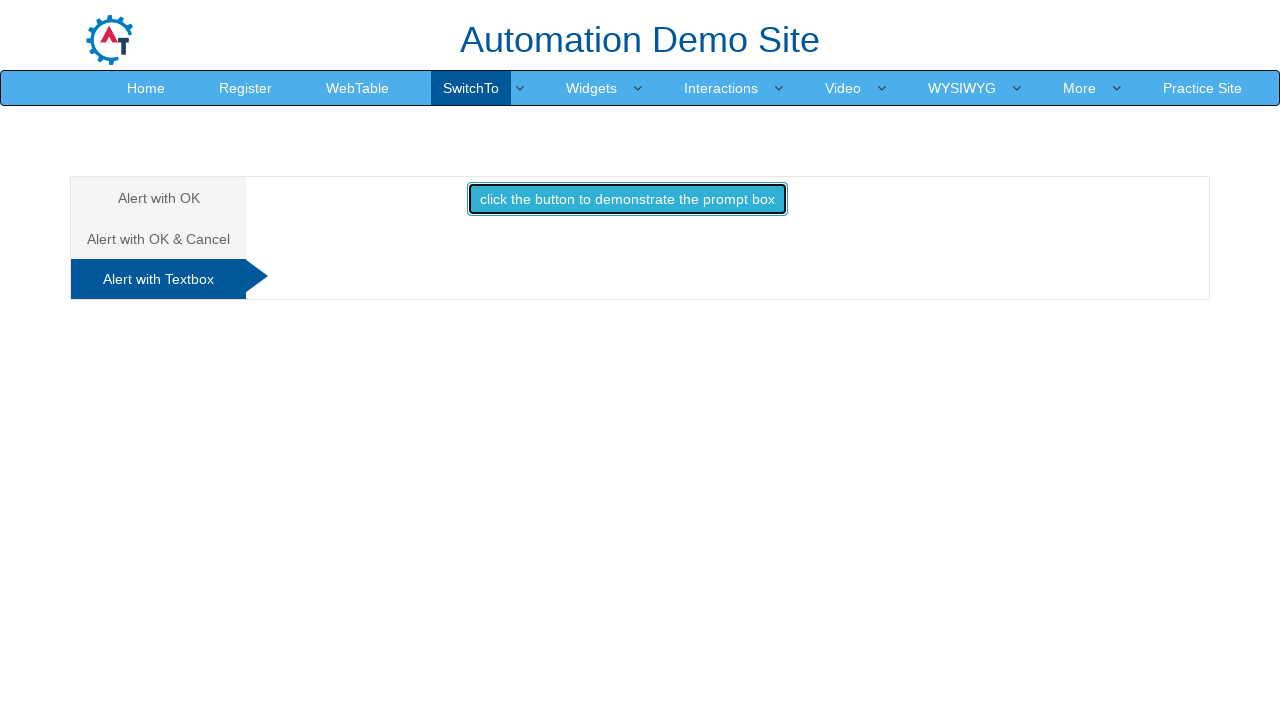